Navigates to an airport parking reservation page and clicks the submit button within the dates component to search for available parking options.

Starting URL: https://www.airportparkingreservations.com/lot_airport_center_lax_airport_parking_lax

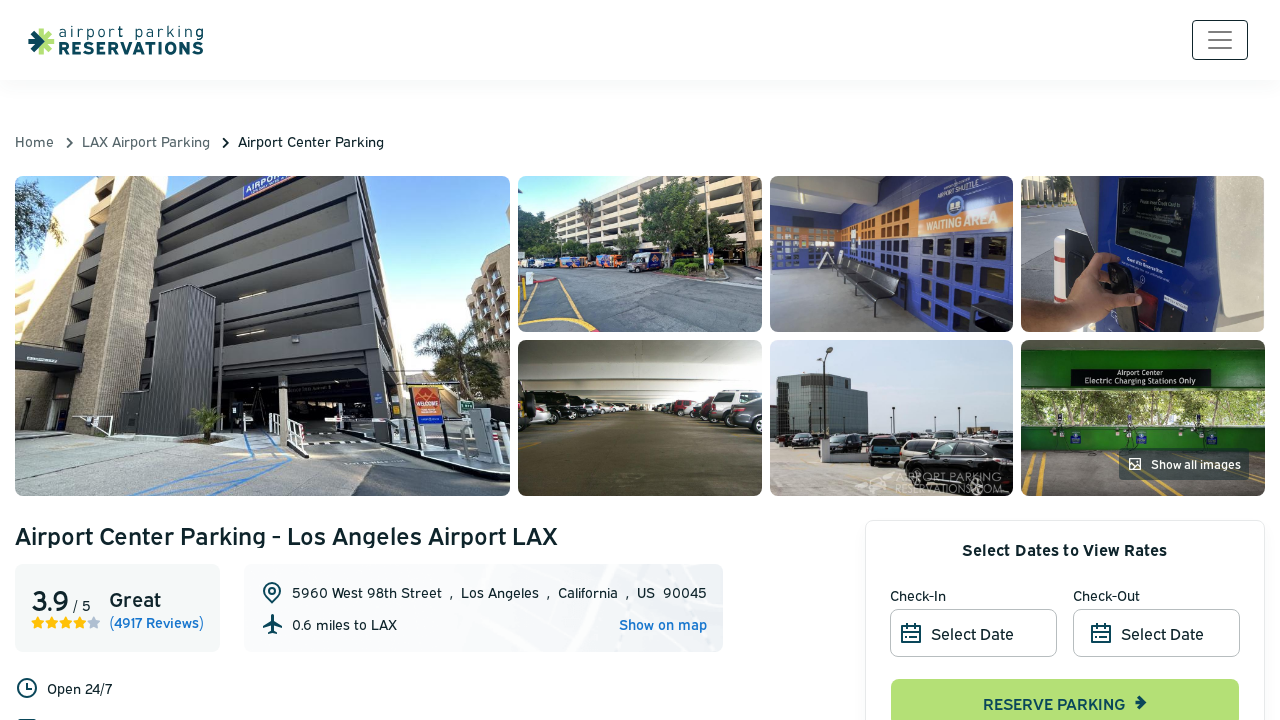

Navigated to airport parking reservation page for LAX
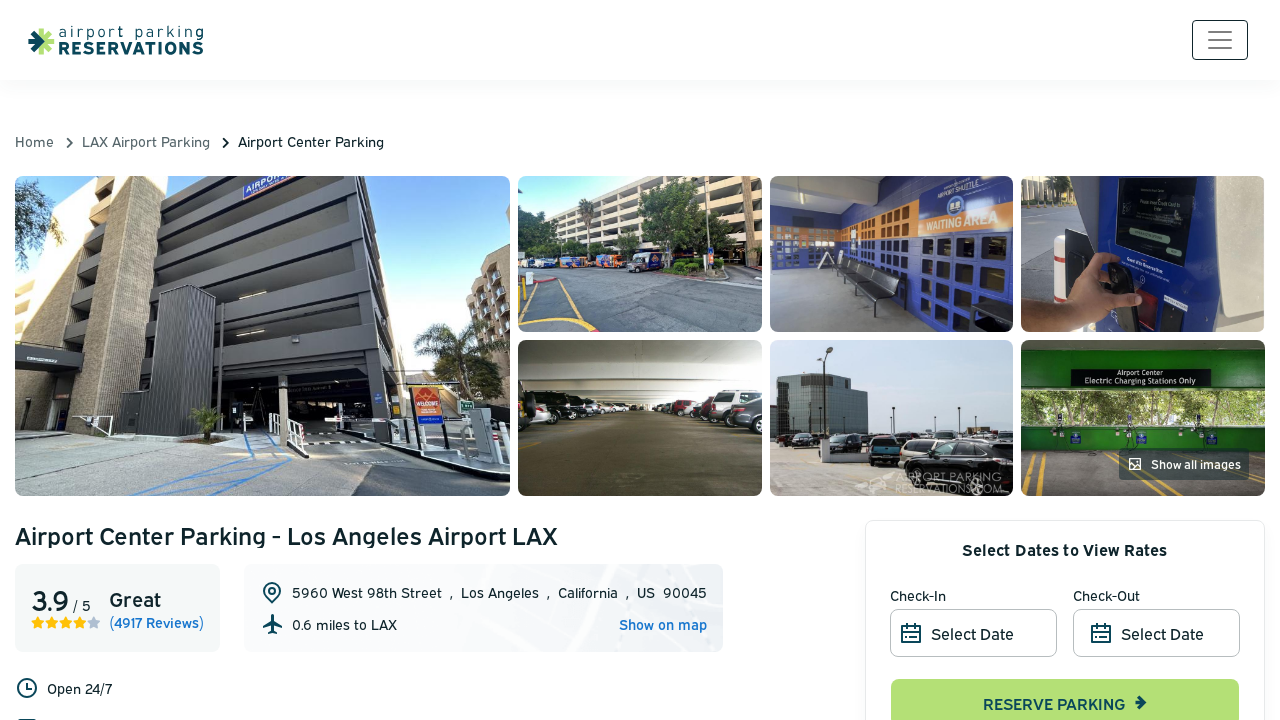

Clicked submit button in dates component to search for available parking options at (1065, 696) on #dates-component button[type='submit']
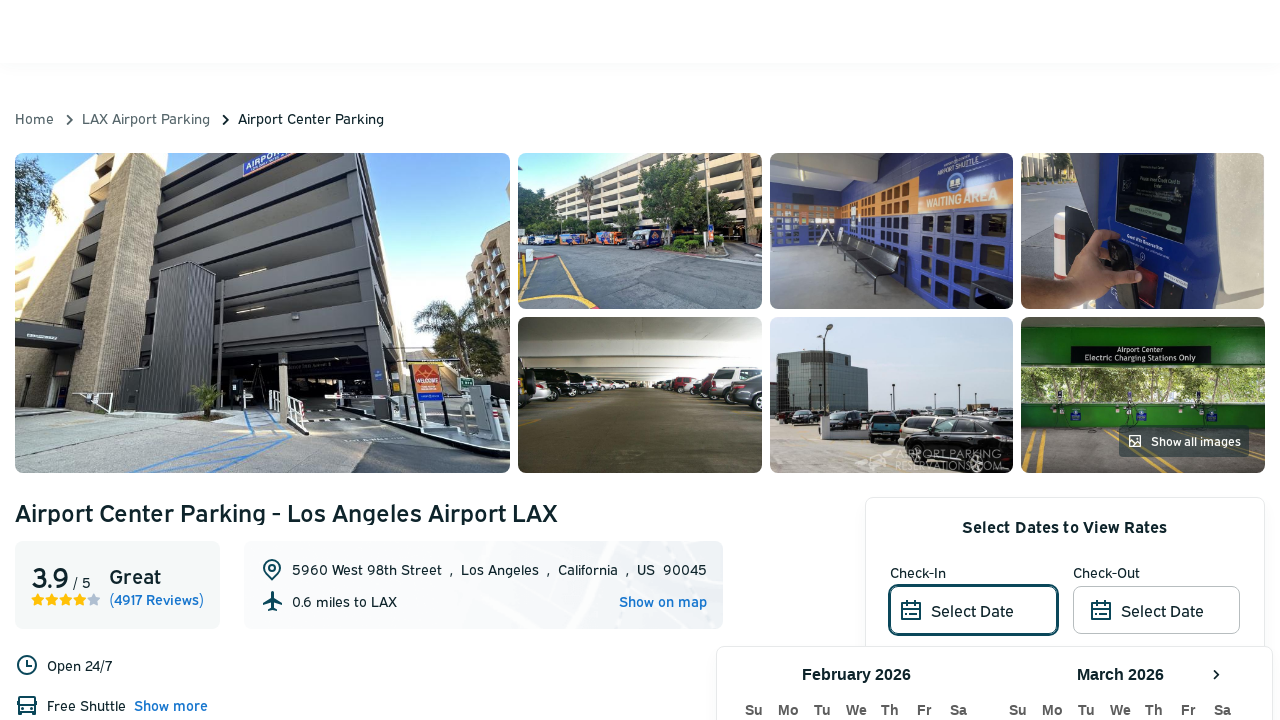

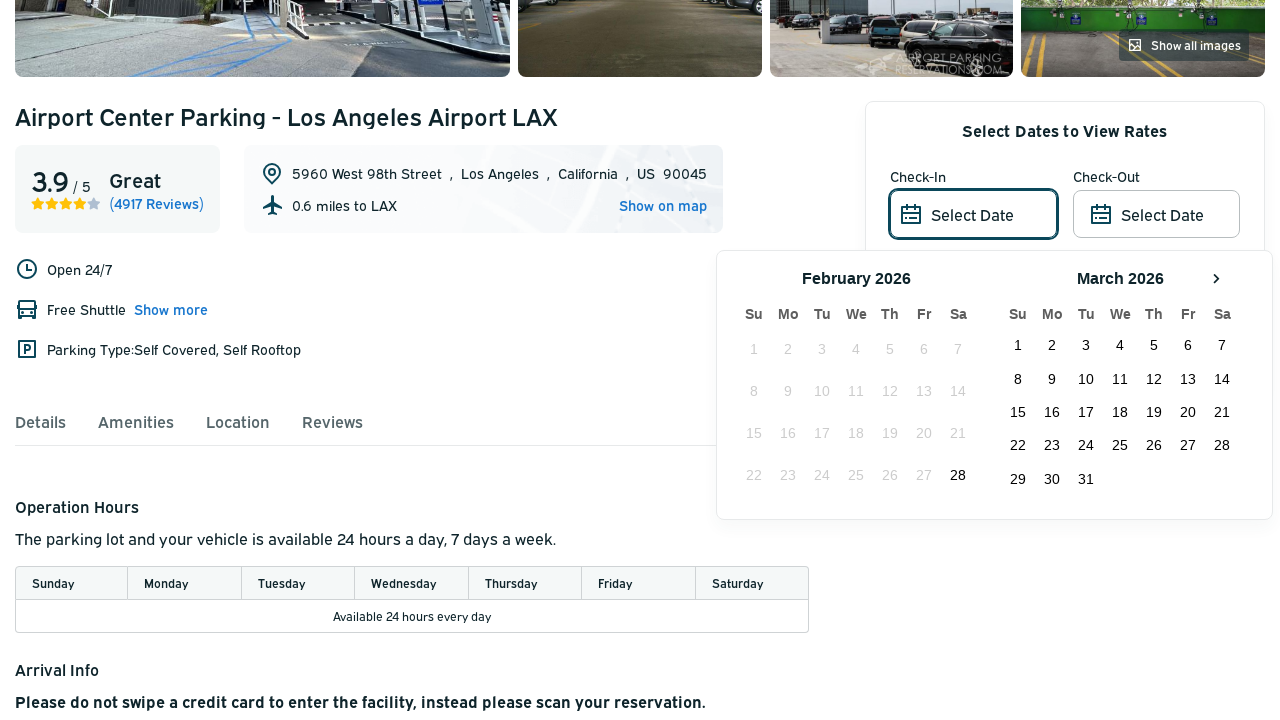